Tests file upload functionality by selecting a file using the file input and clicking the submit button to upload it.

Starting URL: https://the-internet.herokuapp.com/upload

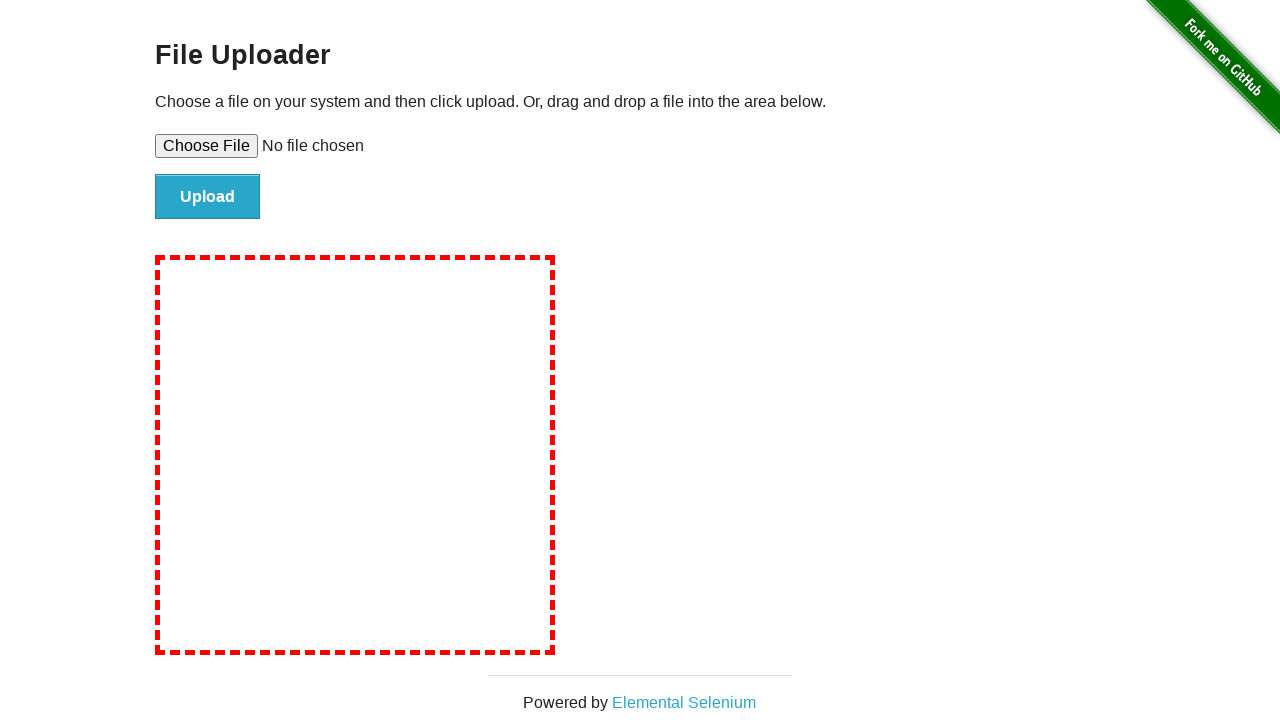

Created temporary test file for upload
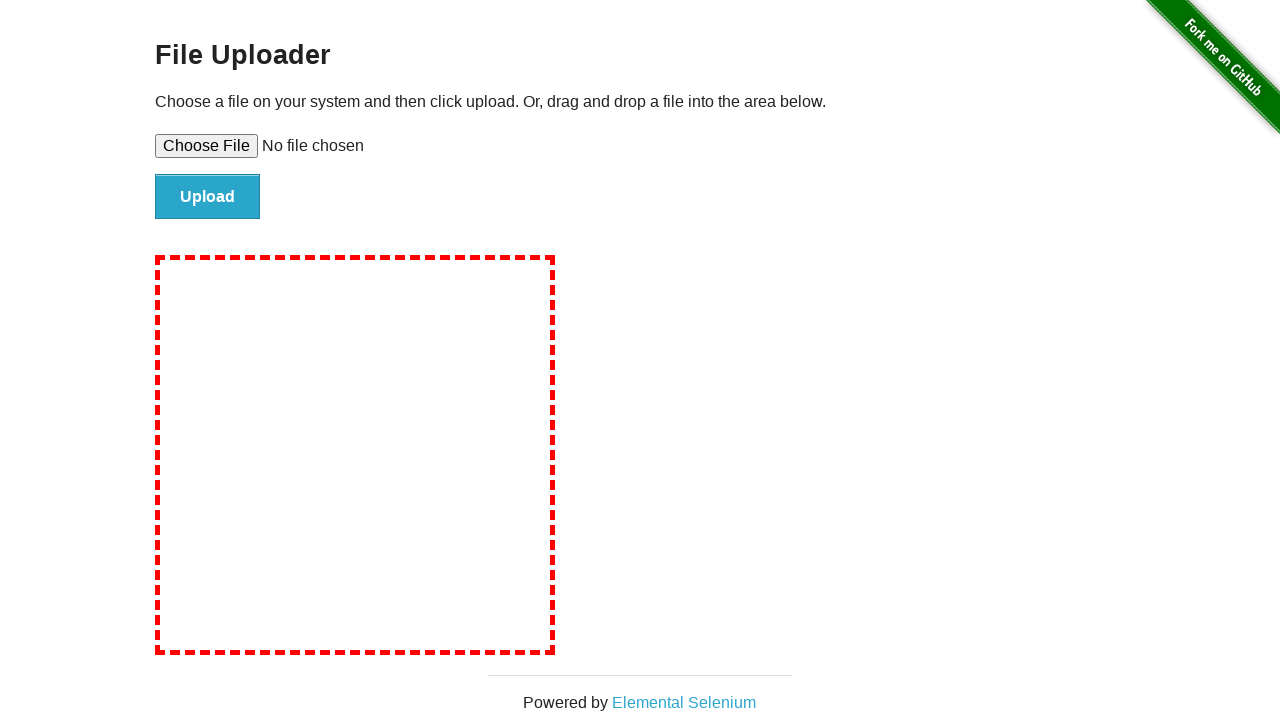

Selected file for upload using file input
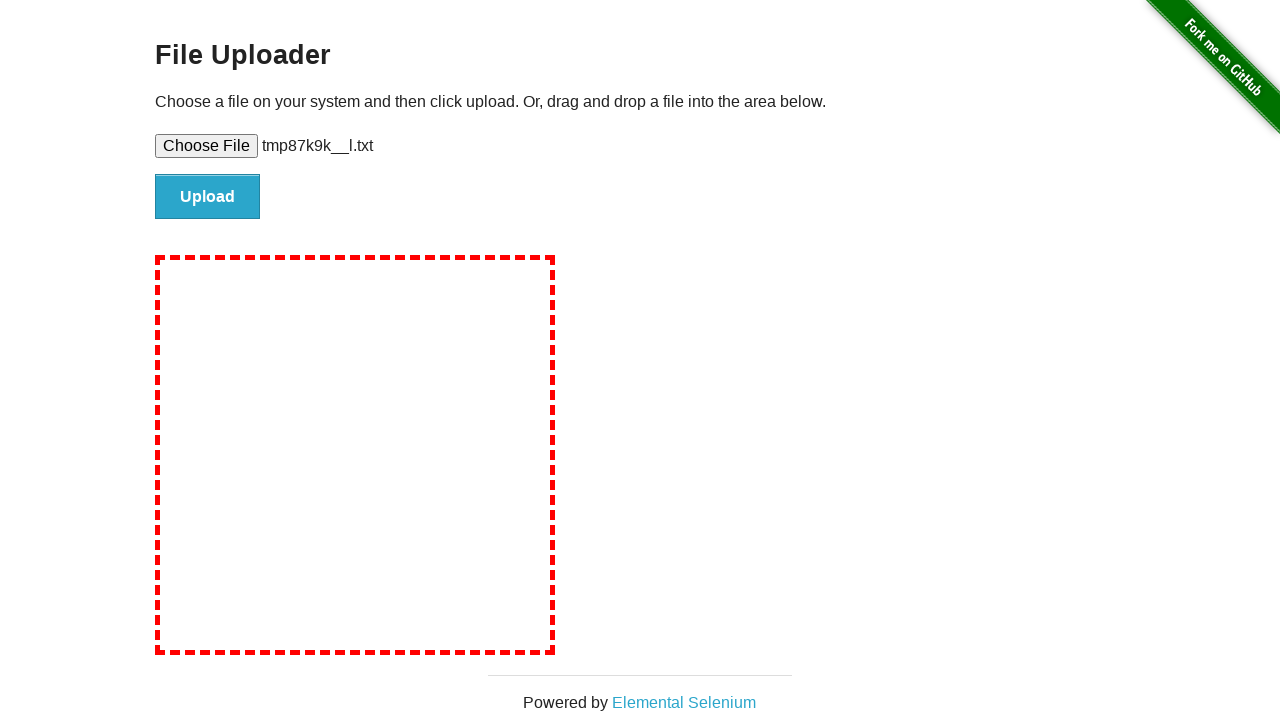

Clicked submit button to upload file at (208, 197) on #file-submit
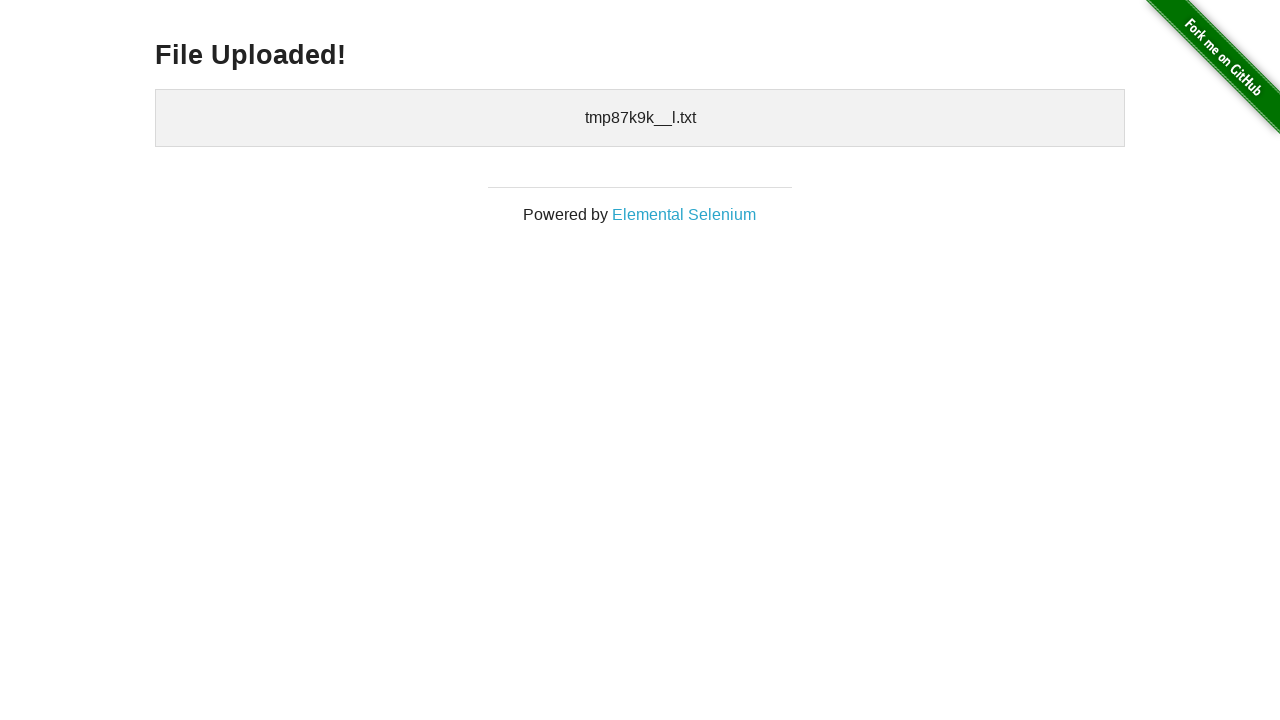

Upload confirmation appeared
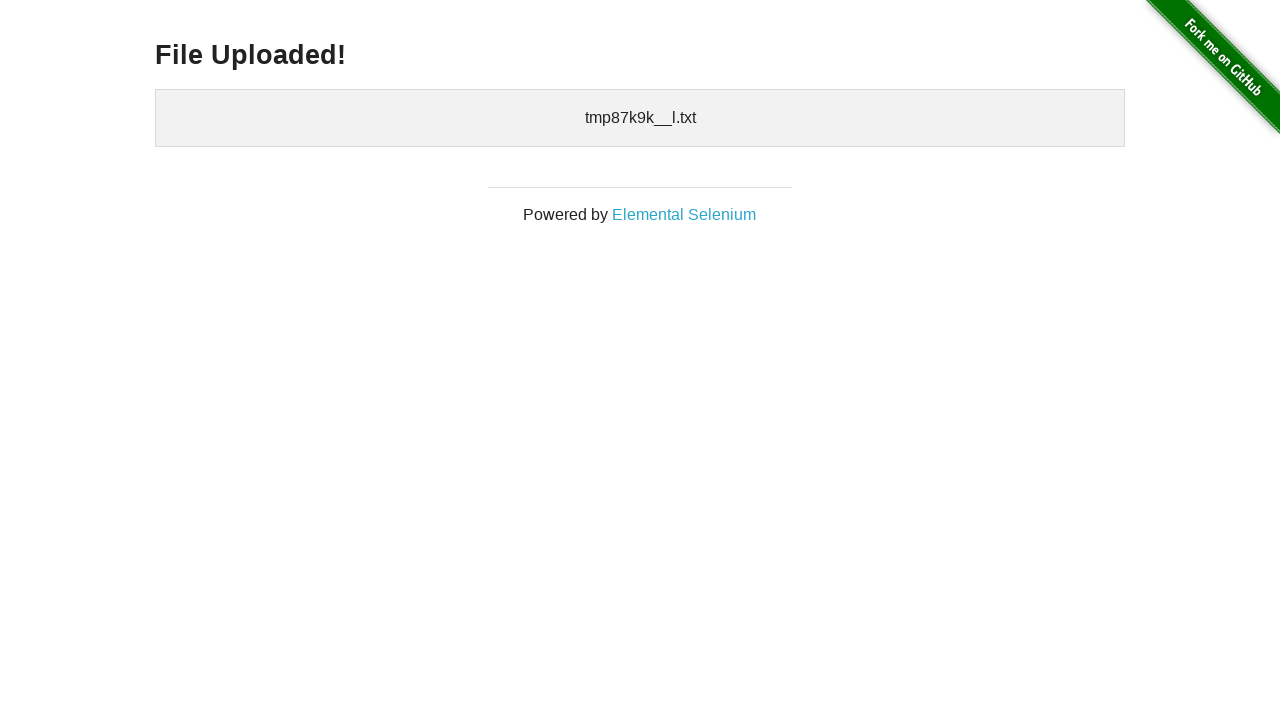

Cleaned up temporary file
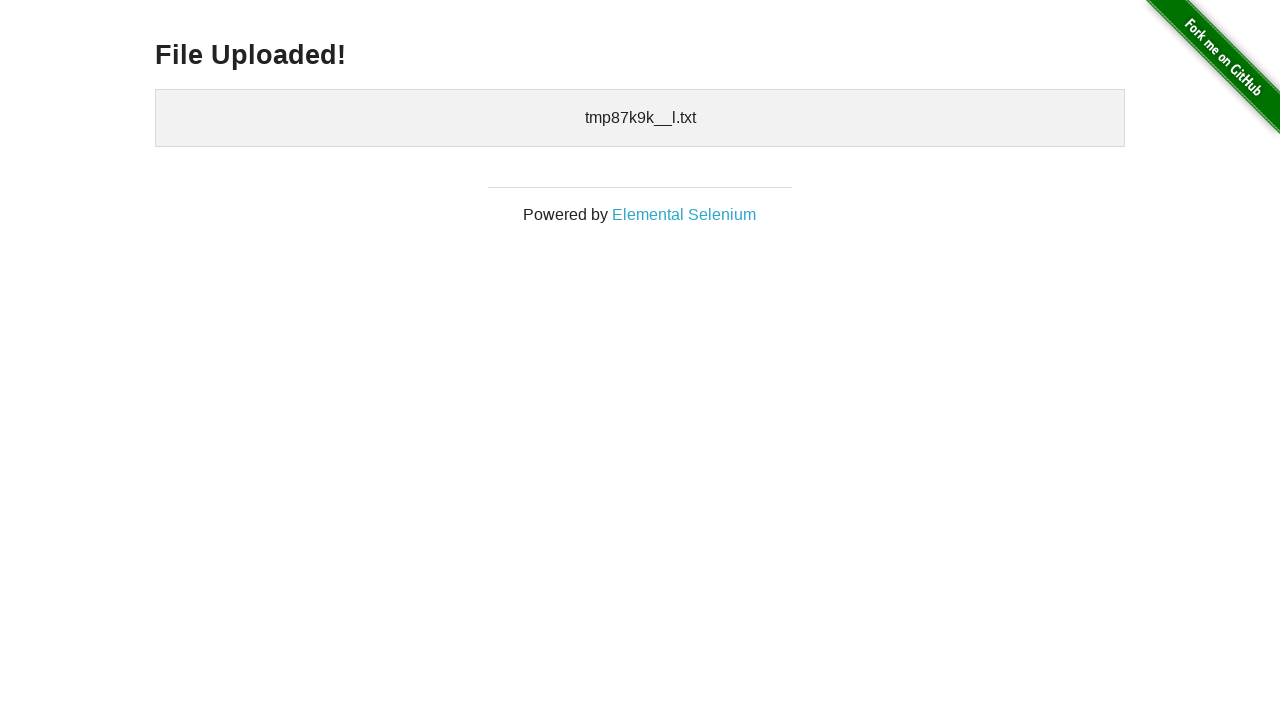

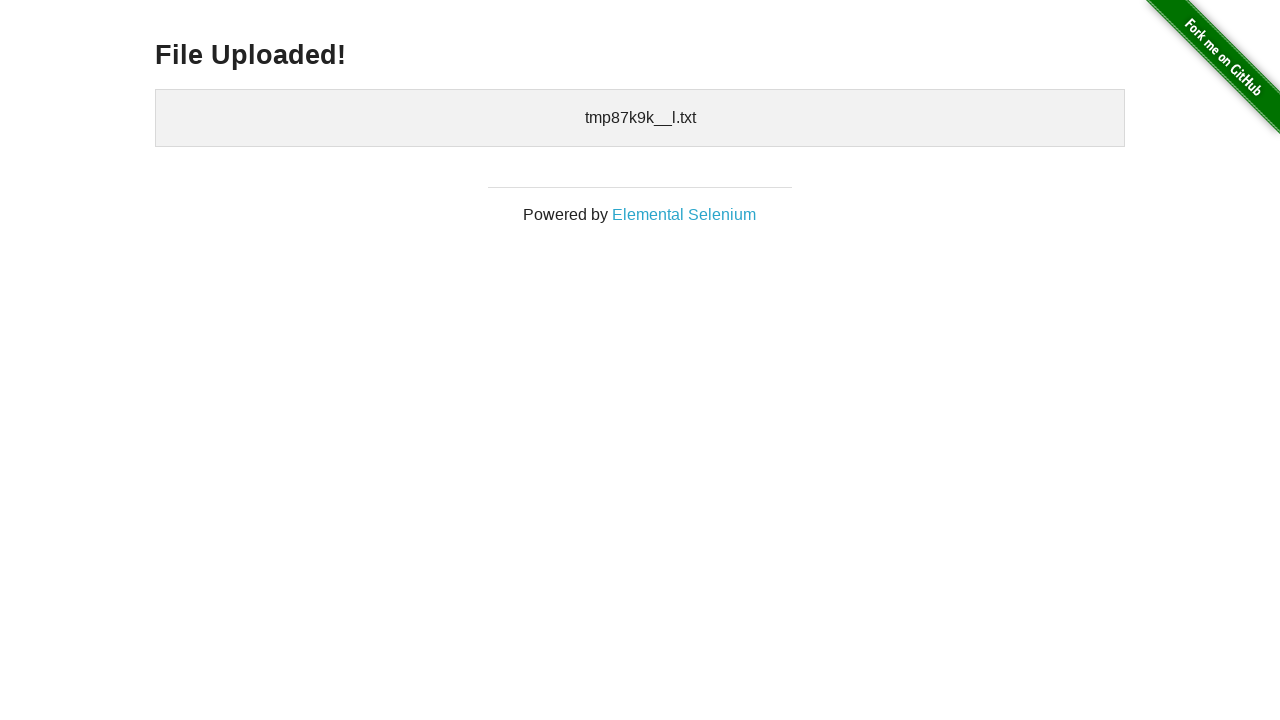